Navigates to the 51zxw.net website, maximizes the window, and verifies the page loads successfully.

Starting URL: http://www.51zxw.net/

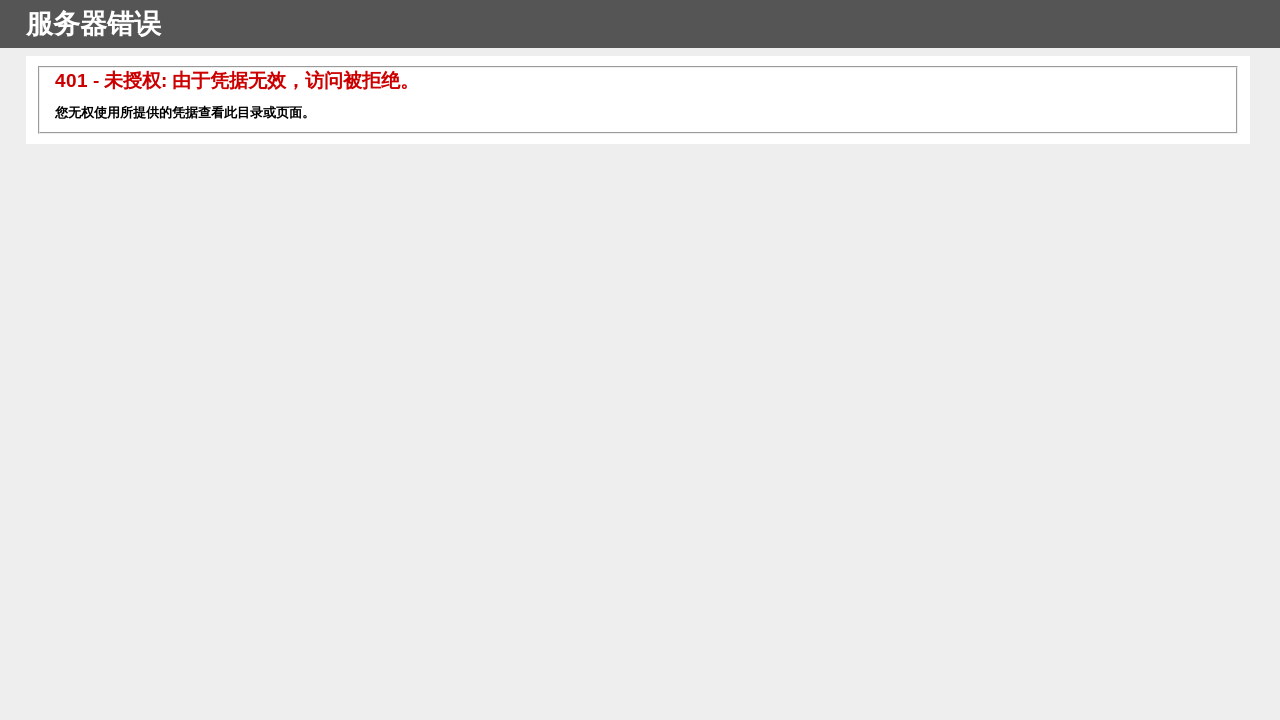

Set viewport size to 1920x1080 to maximize window
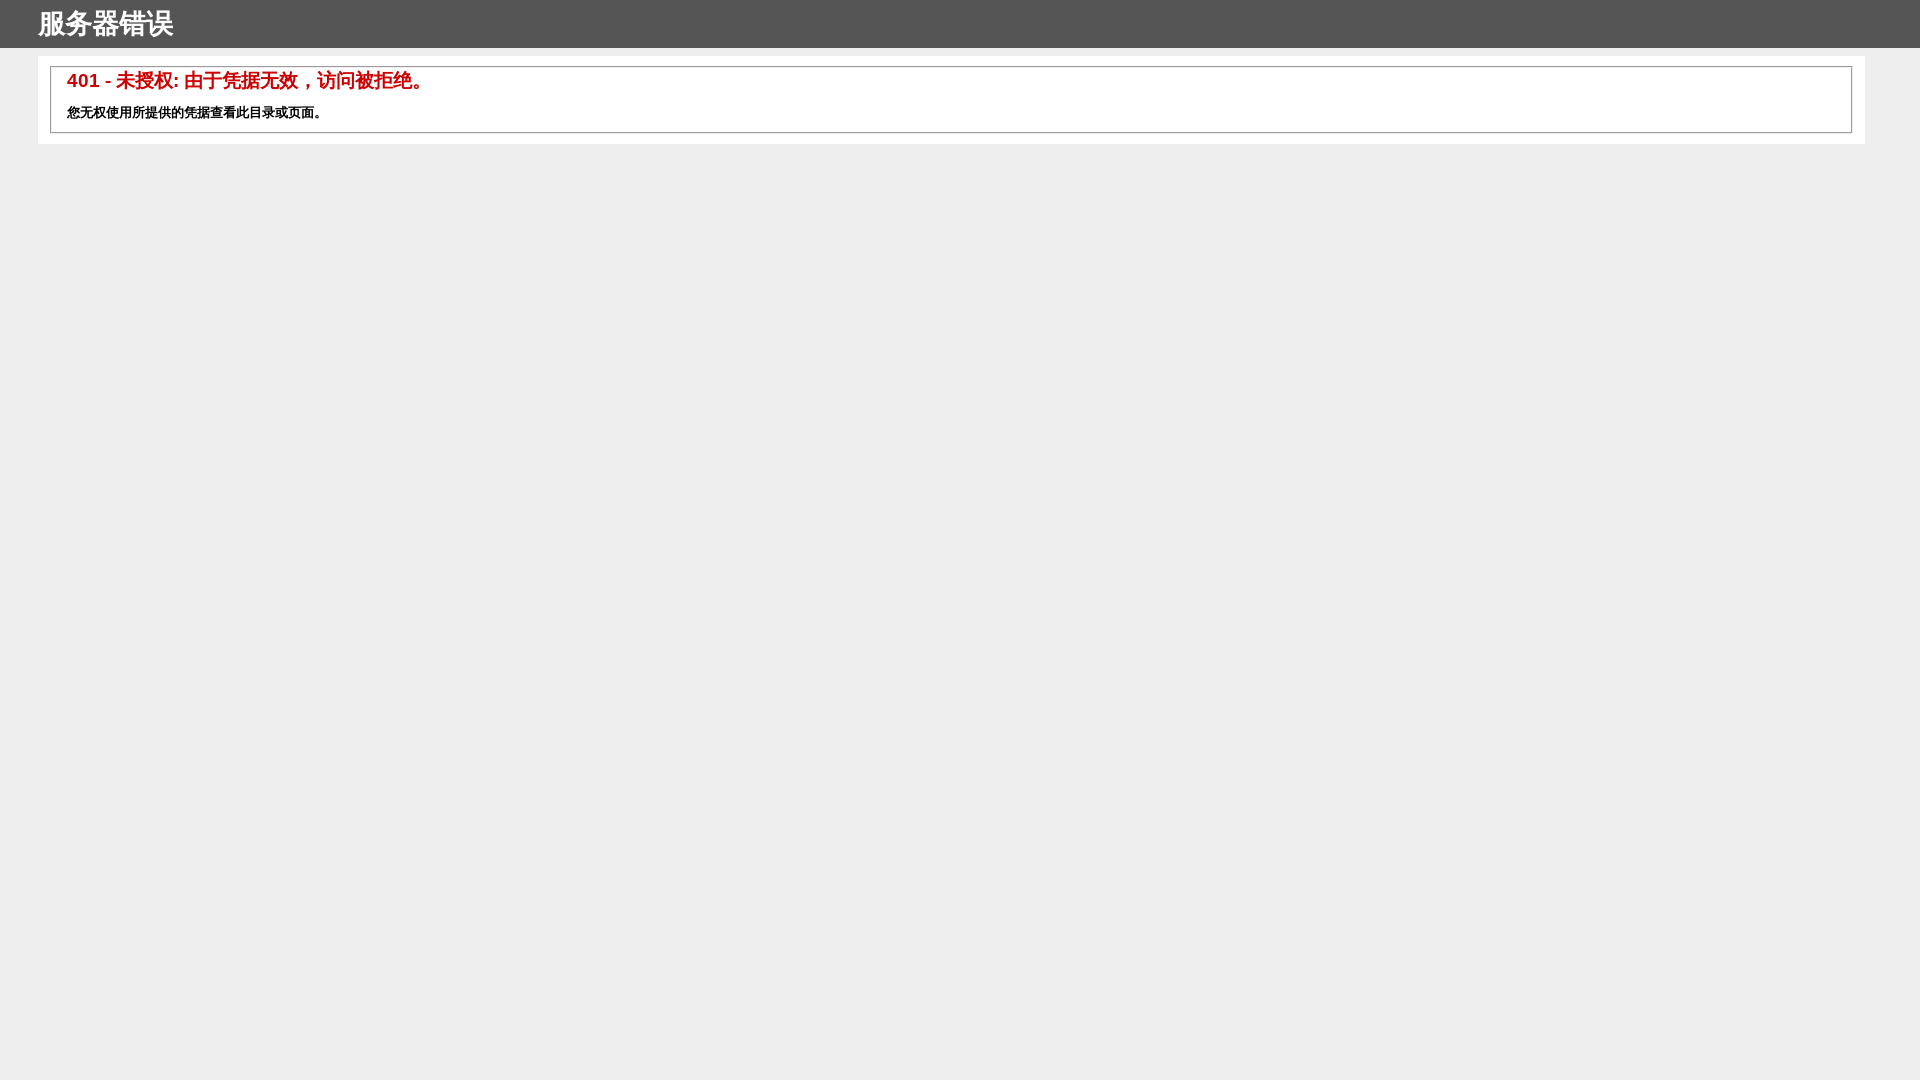

Page loaded successfully - networkidle state reached
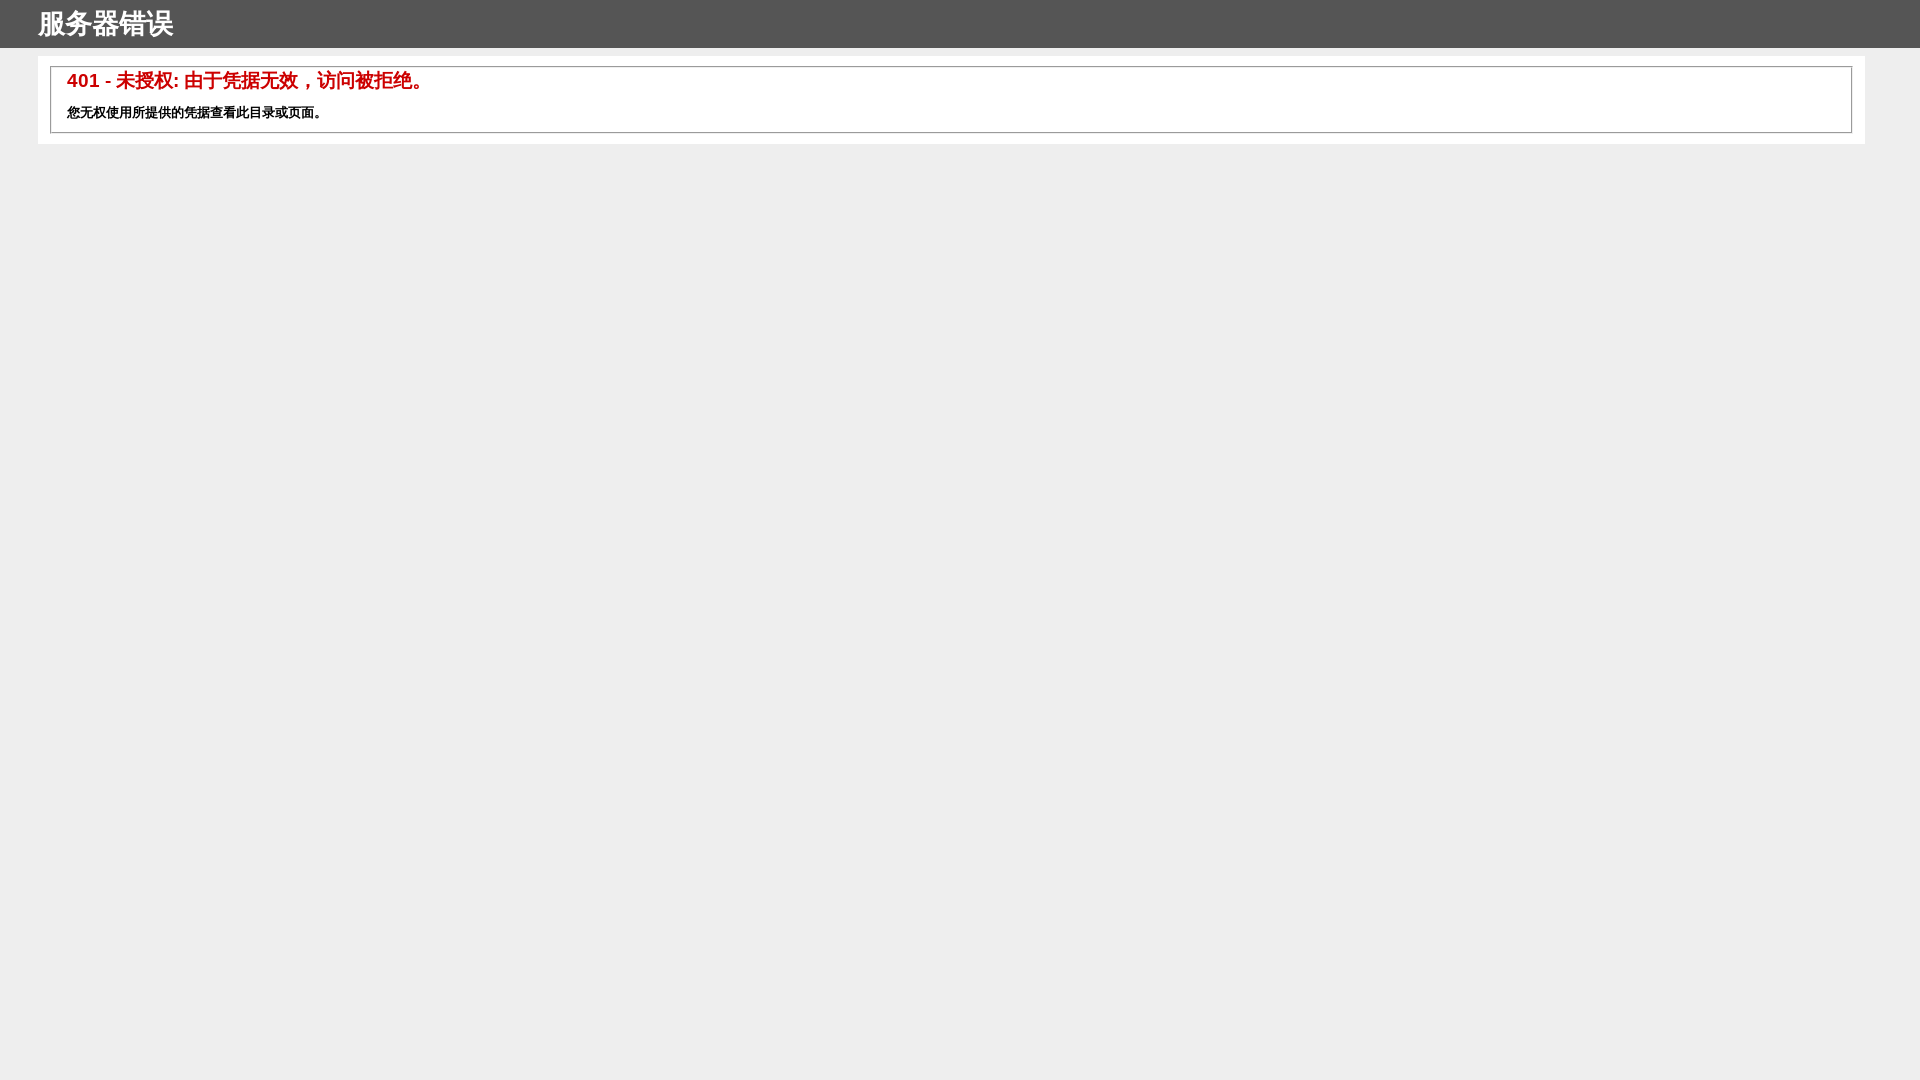

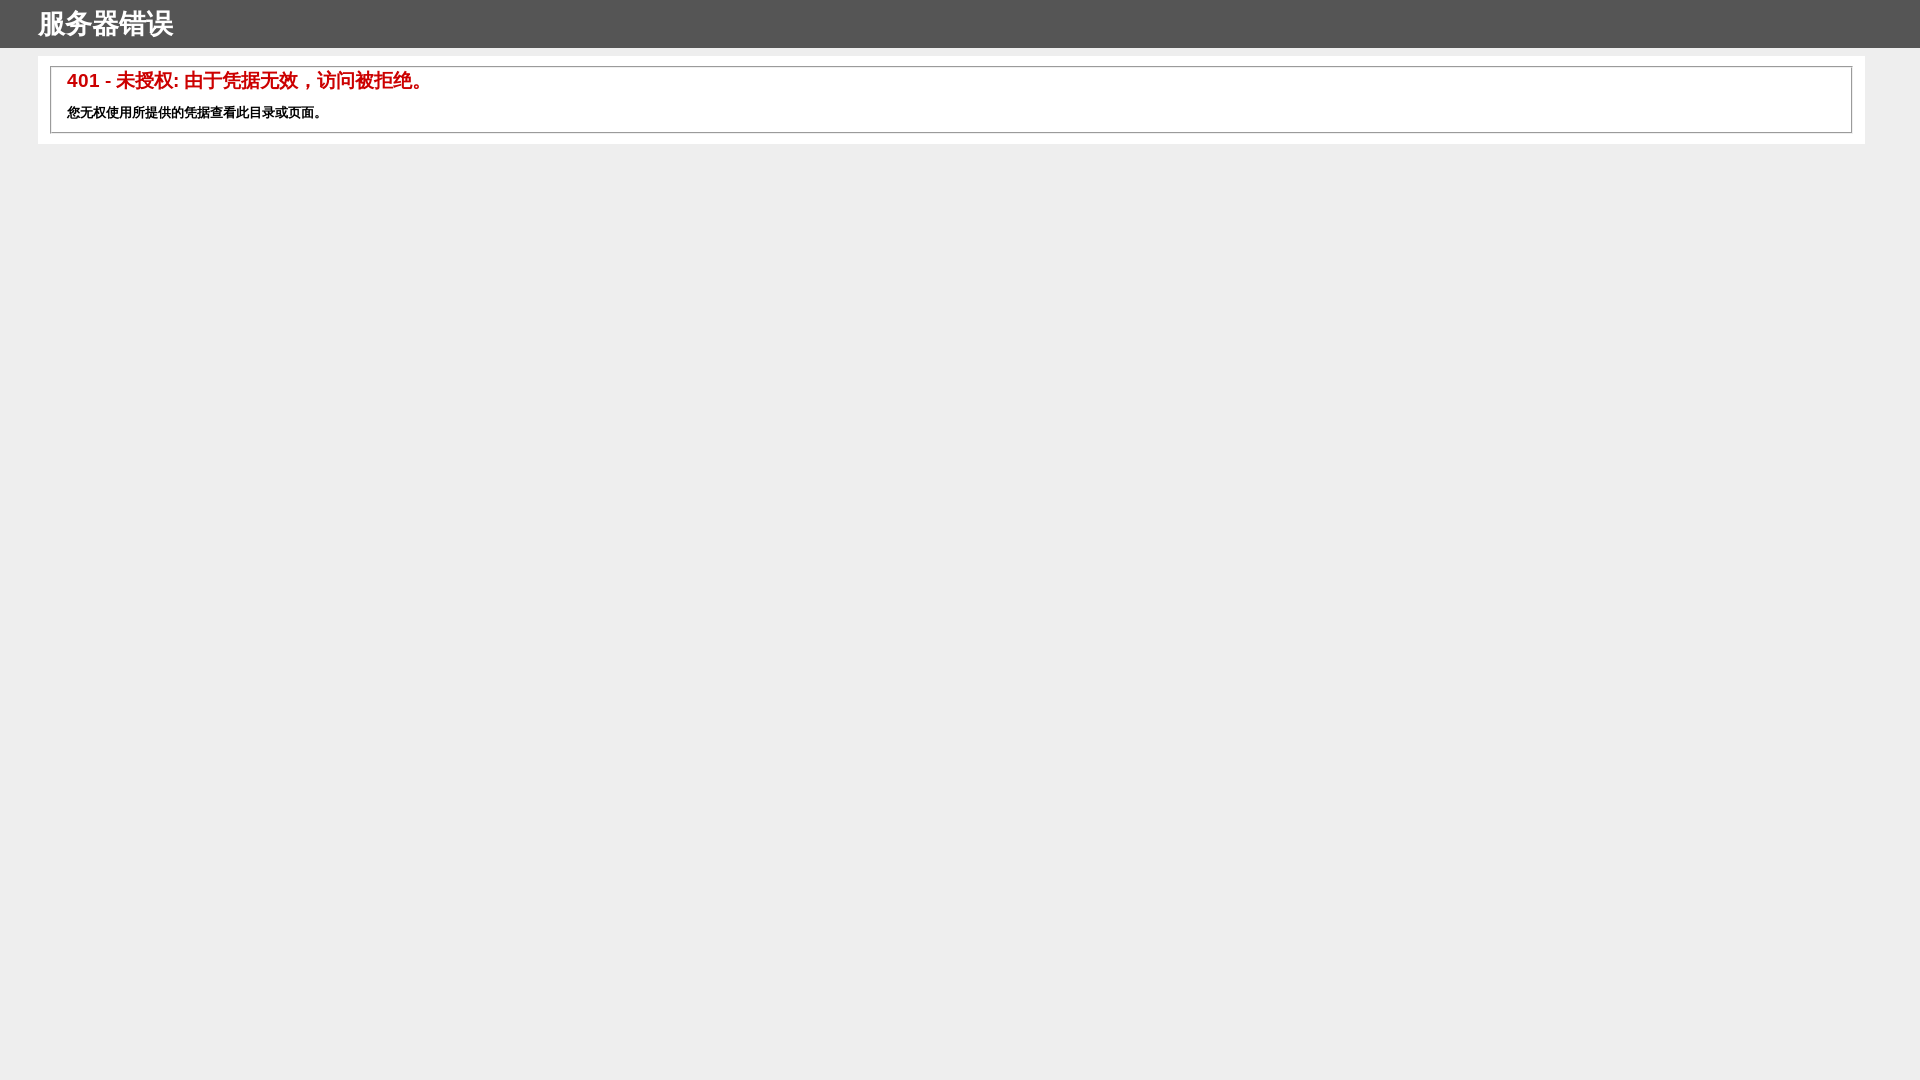